Tests dropdown menu selection by selecting year, month, and day values using three different selection methods (by index, by value, and by visible text)

Starting URL: https://testcenter.techproeducation.com/index.php?page=dropdown

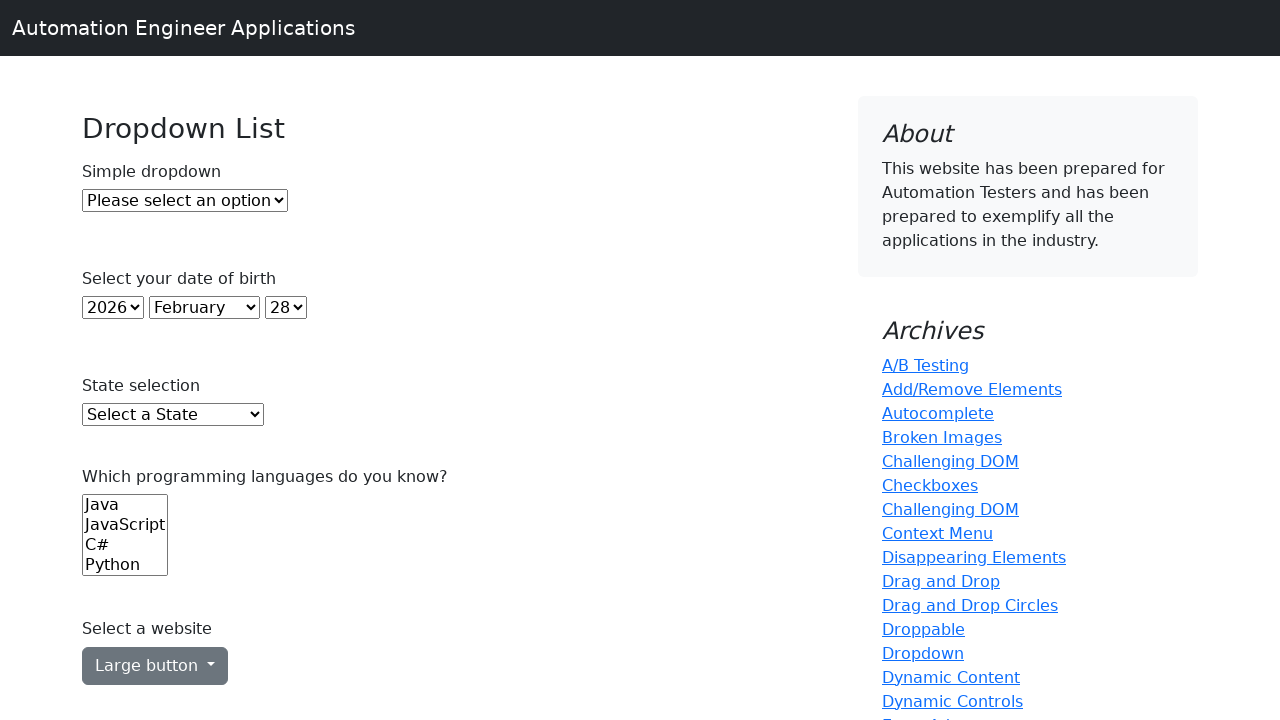

Selected 6th year option (index 5) from year dropdown on (//select)[2]
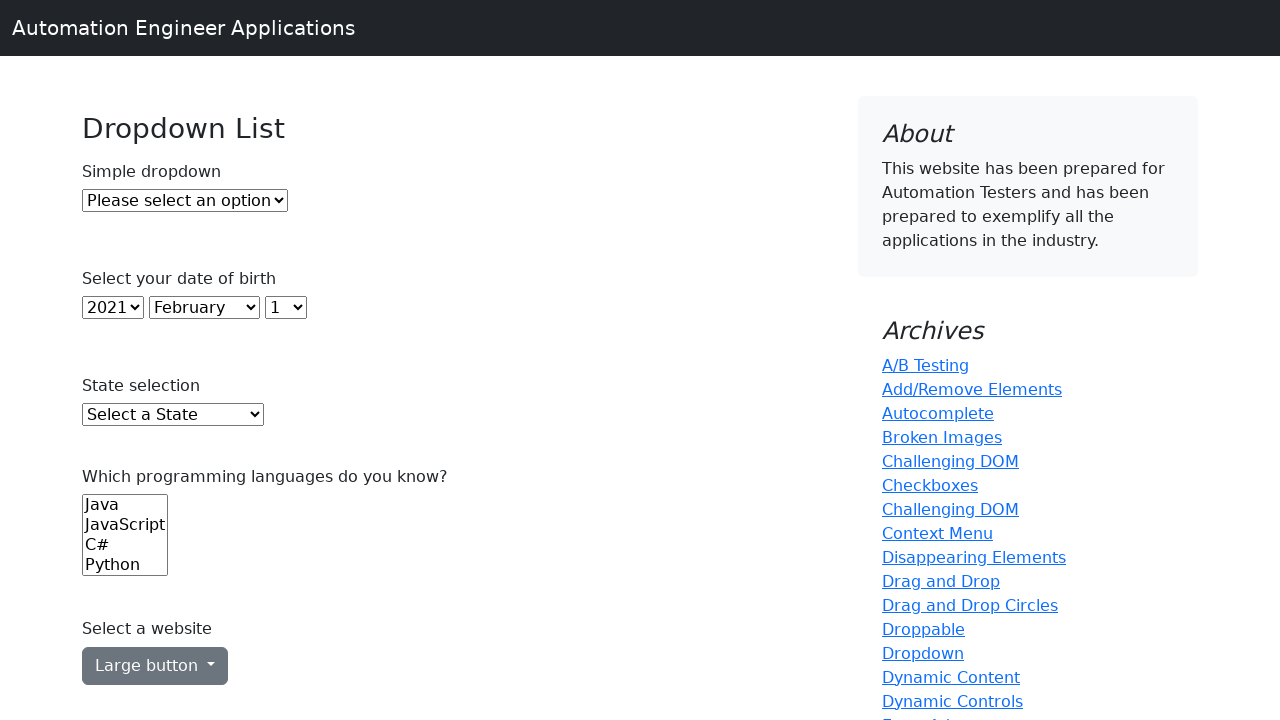

Selected April (value='4') from month dropdown on (//select)[3]
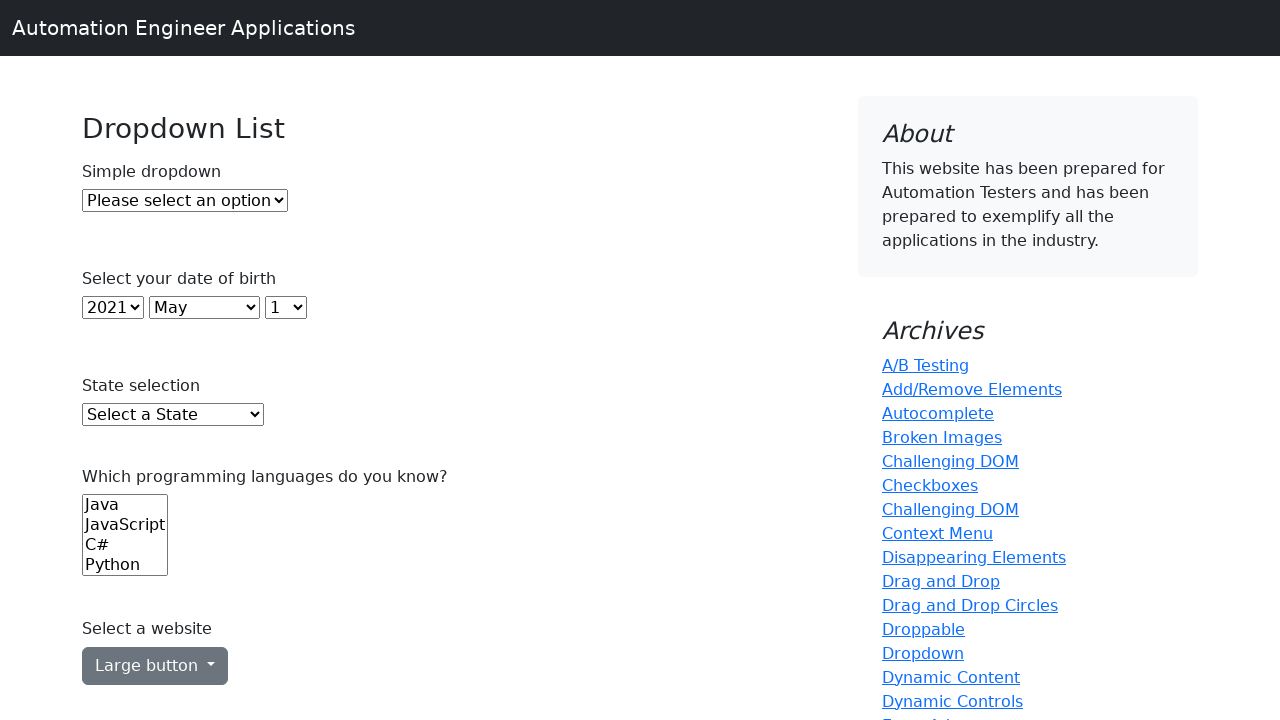

Selected day 15 by visible text from day dropdown on (//select)[4]
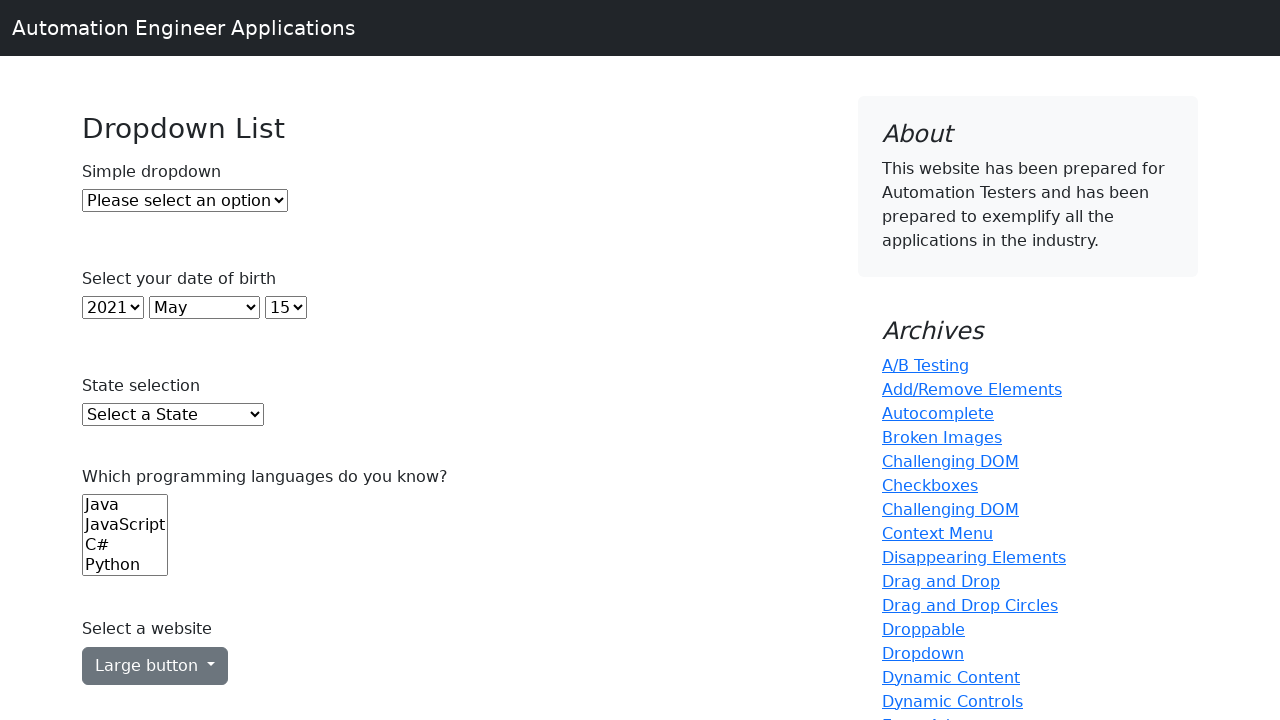

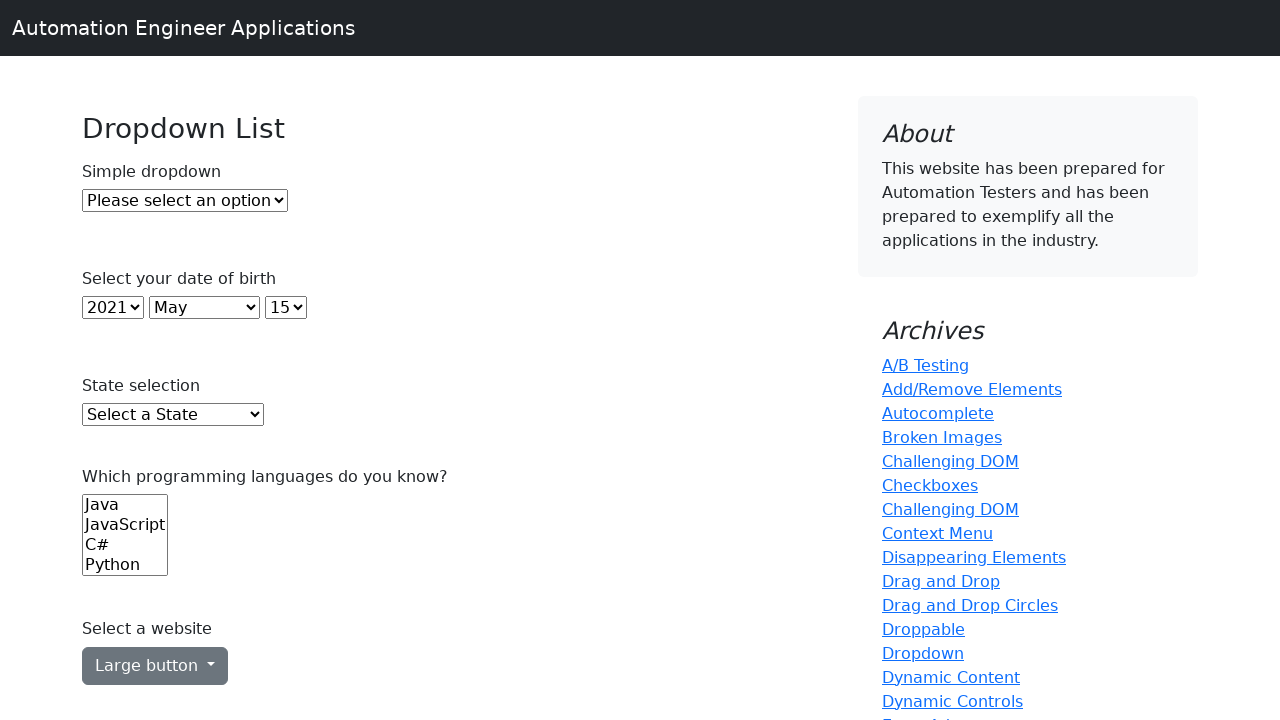